Tests a form with dynamic calculation by reading two numbers, calculating their sum, selecting the result from a dropdown, and submitting the form

Starting URL: http://suninjuly.github.io/selects1.html

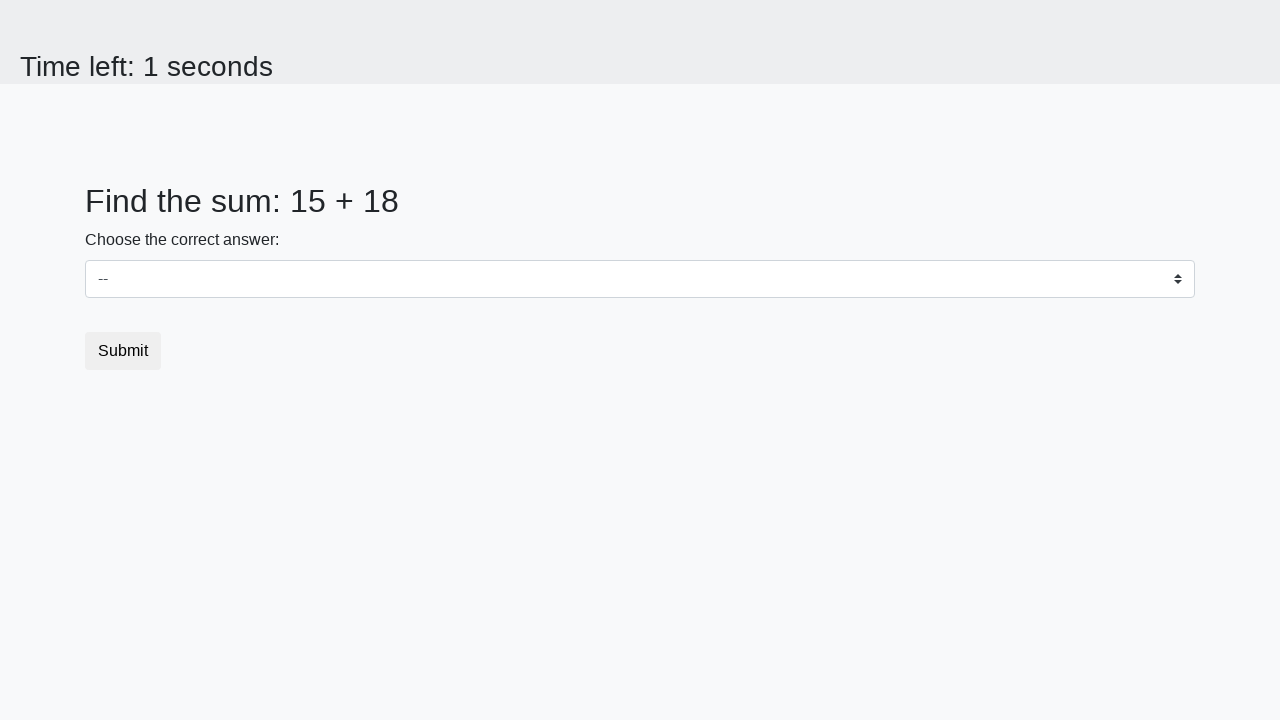

Located first number element (#num1)
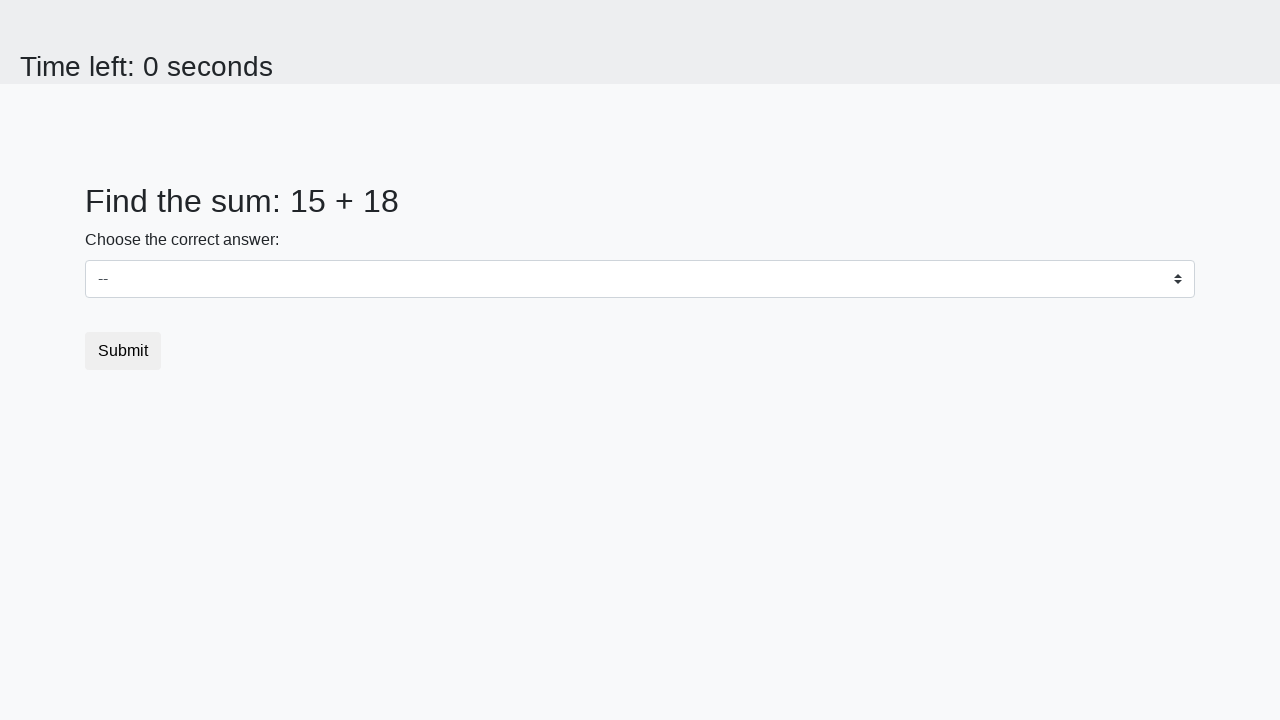

Located second number element (#num2)
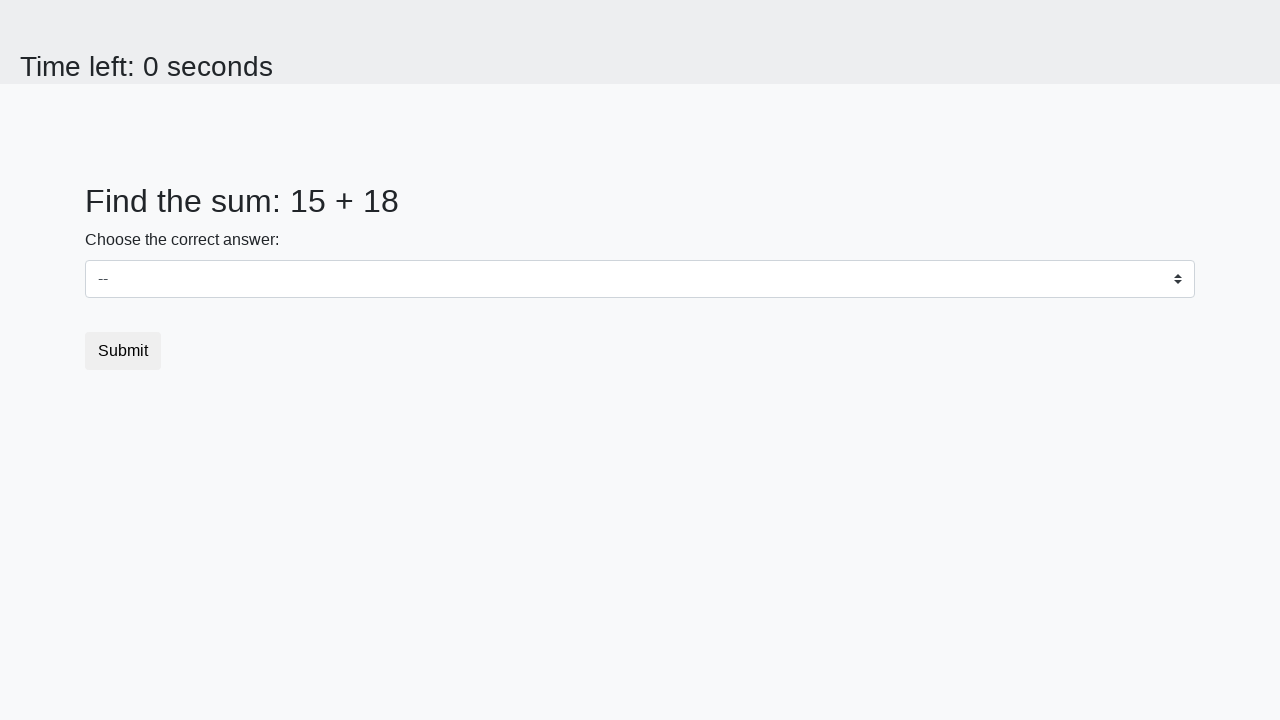

Read first number: 15
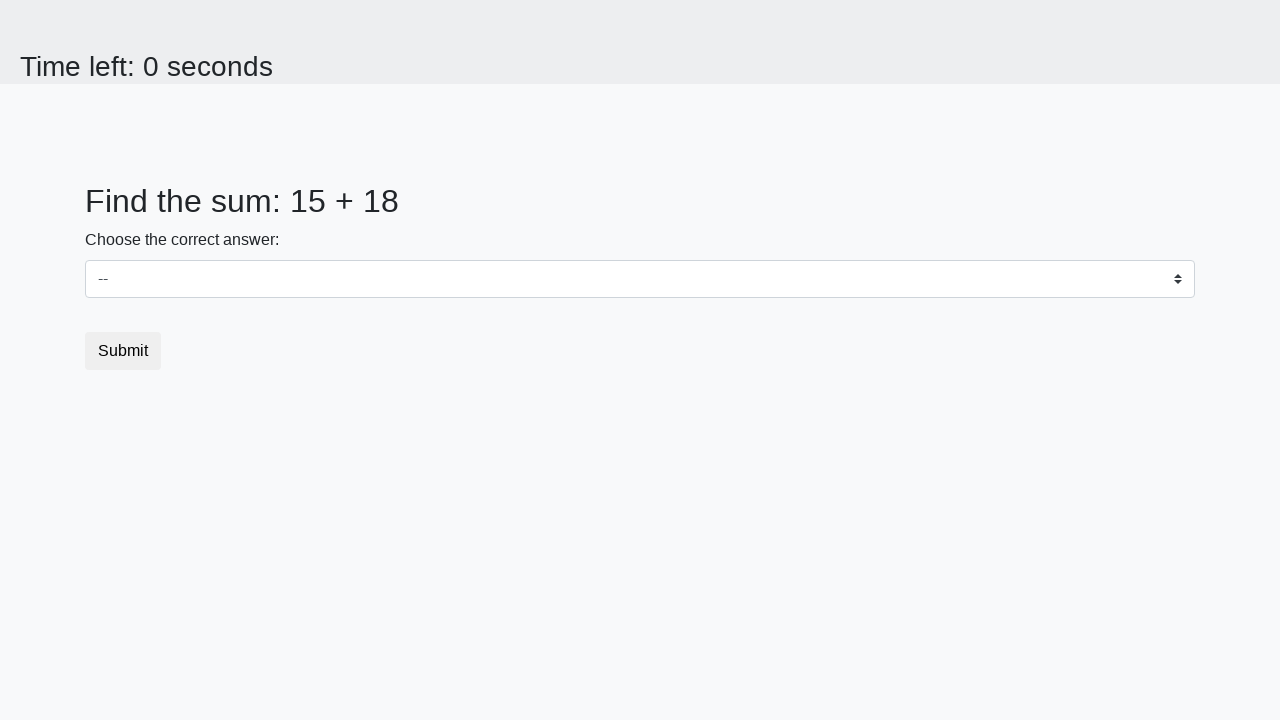

Read second number: 18
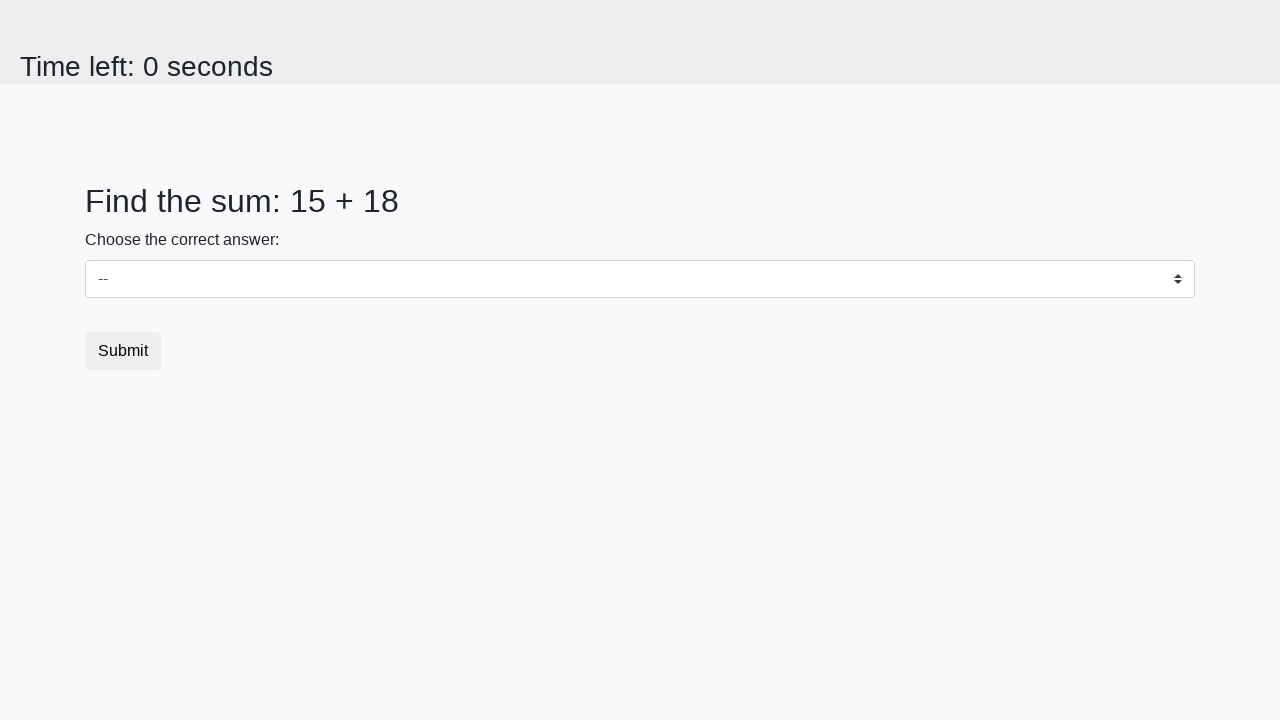

Calculated sum: 15 + 18 = 33
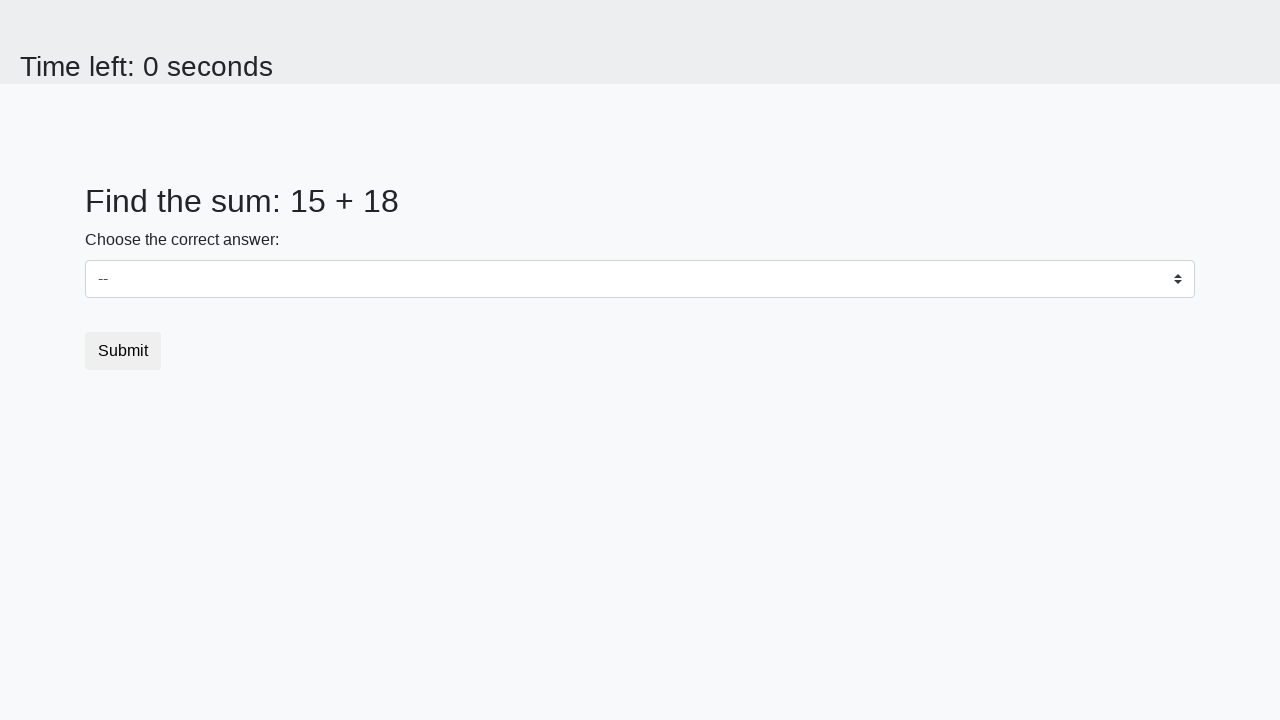

Selected calculated result '33' from dropdown on #dropdown
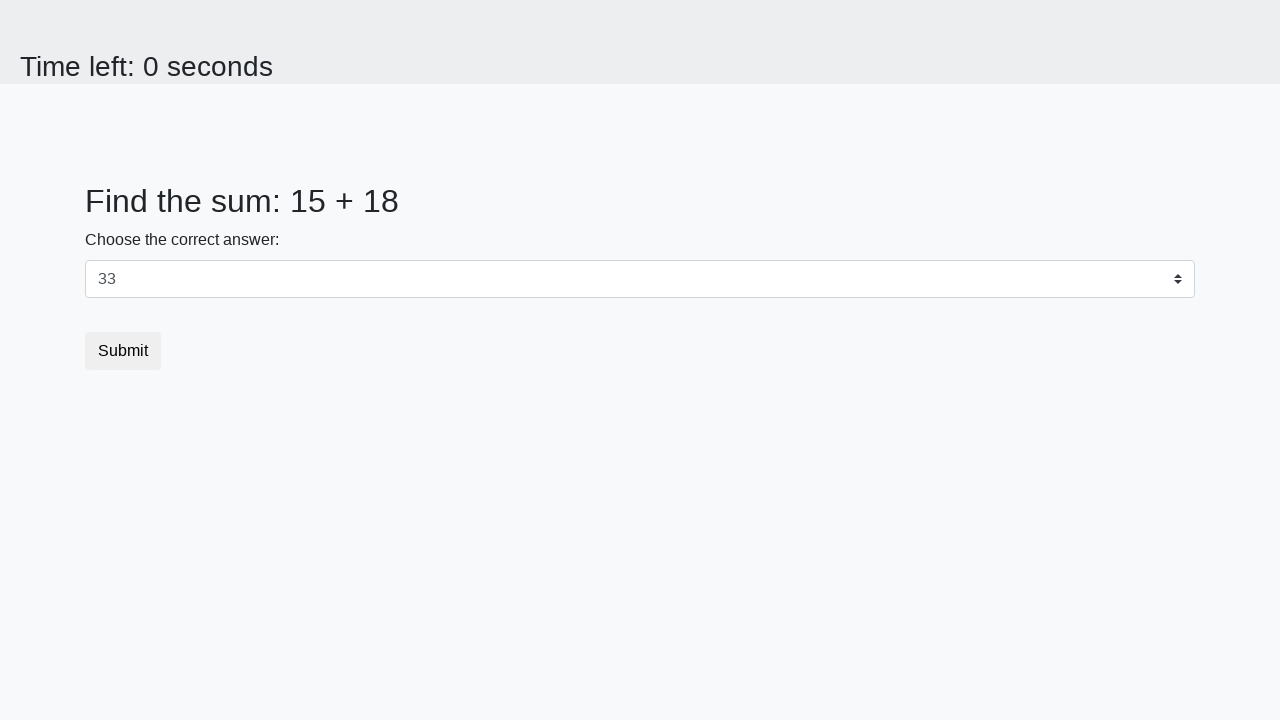

Clicked Submit button to submit the form at (123, 351) on button:has-text("Submit")
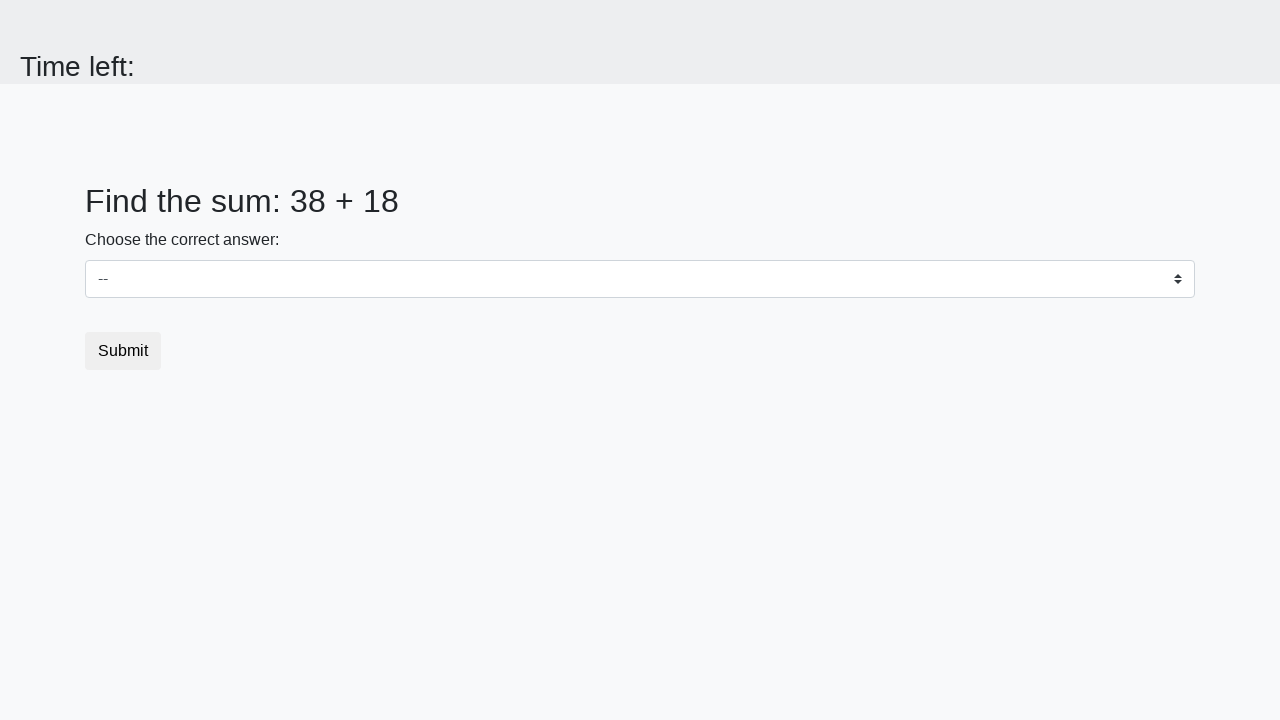

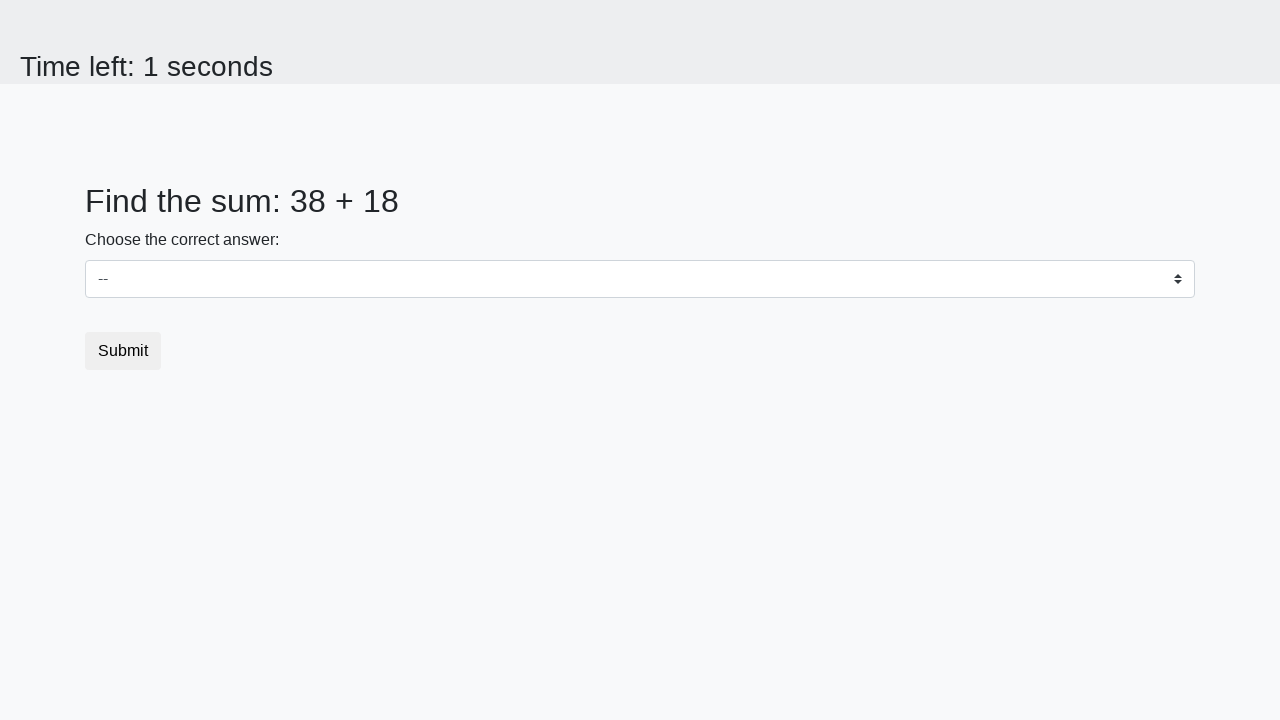